Navigates to Applitools demo banking app, then clicks the login button to access the main app page. This is a demo site where the login button works without entering credentials.

Starting URL: https://demo.applitools.com

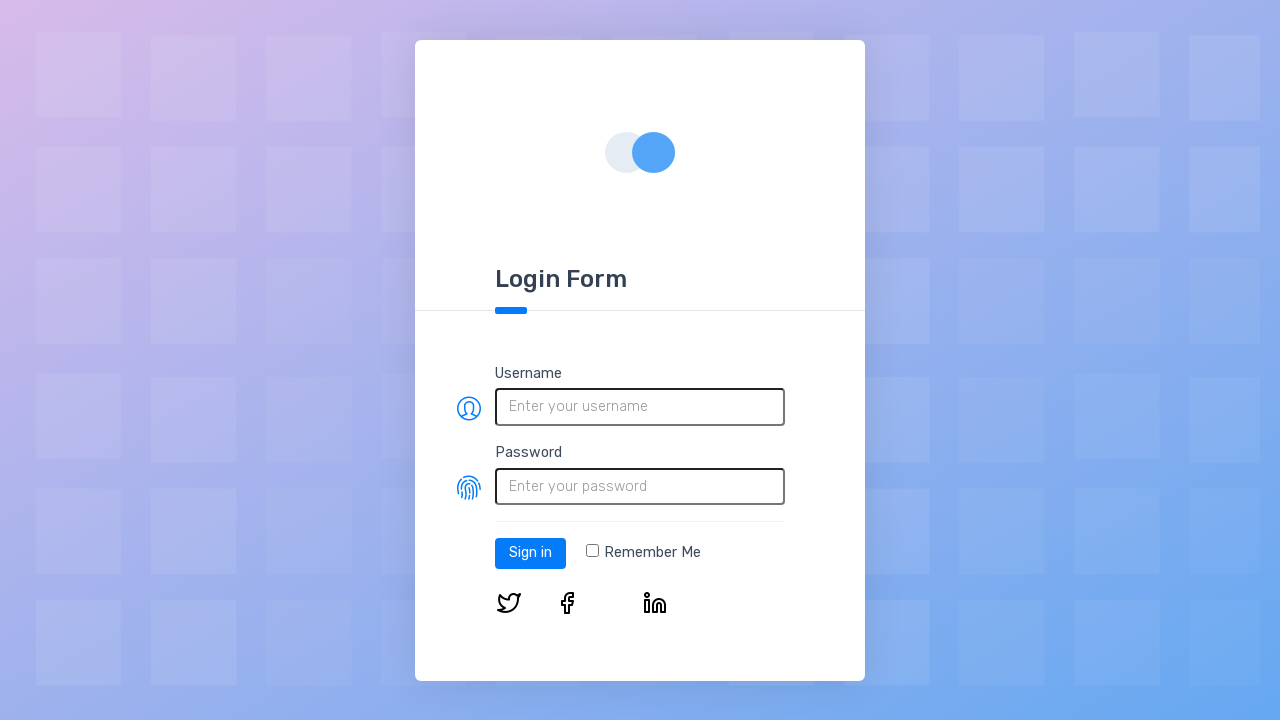

Login button element loaded on the page
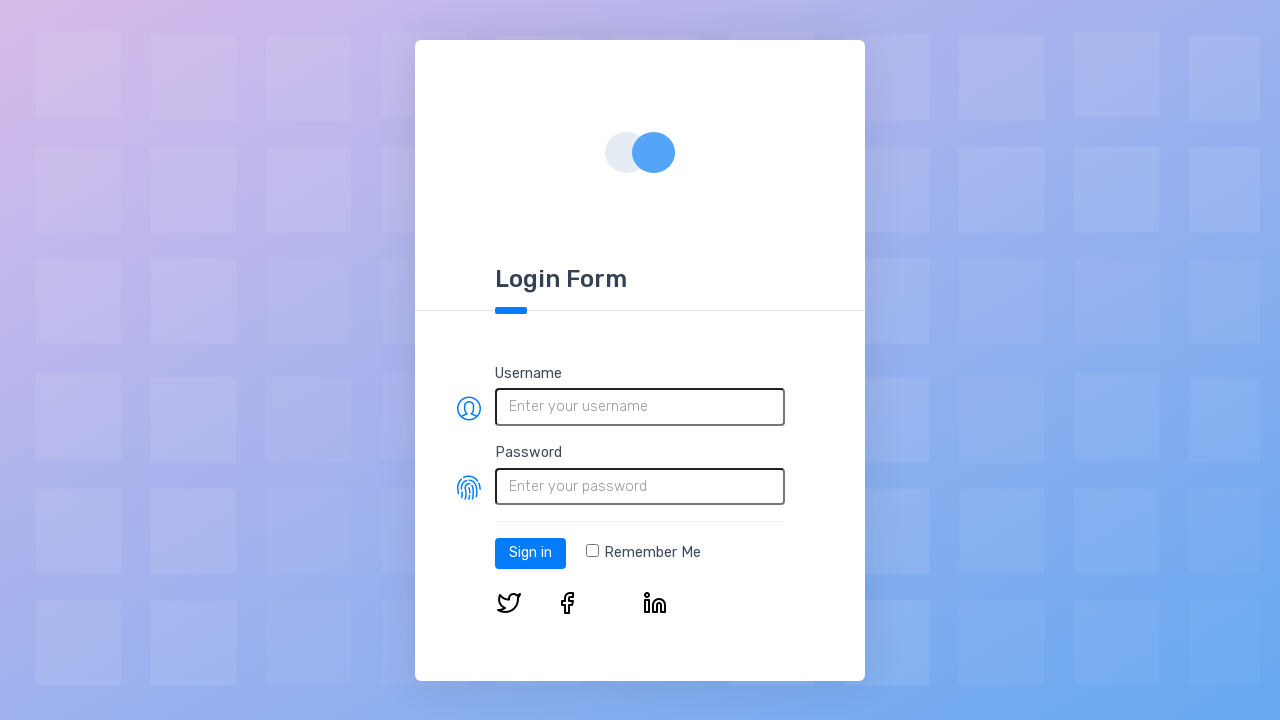

Clicked the login button to access the main app page at (530, 553) on #log-in
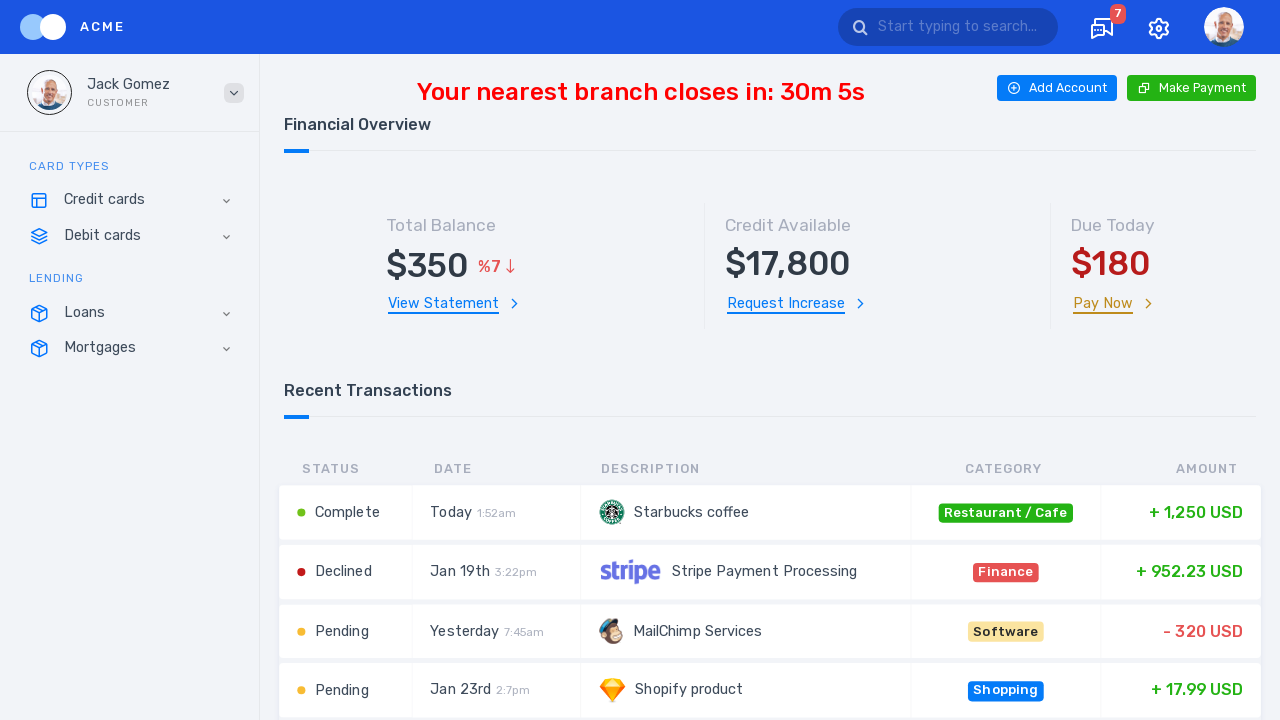

Main app page loaded after login
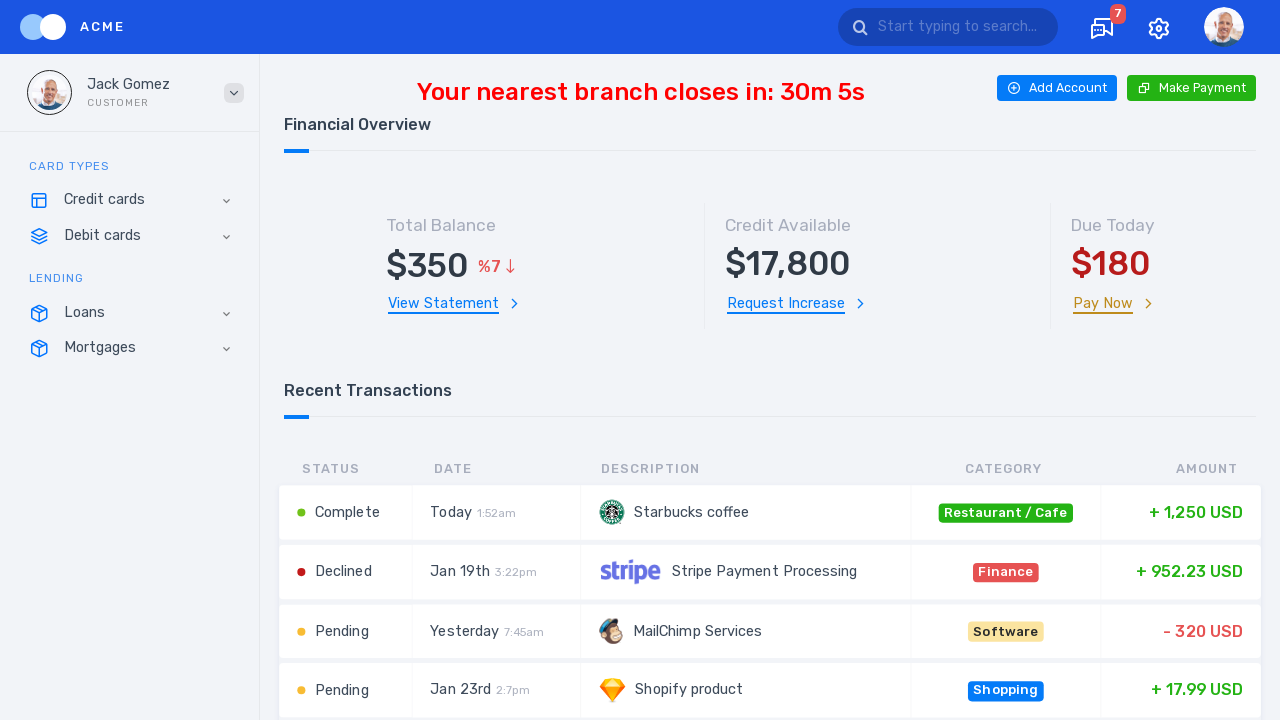

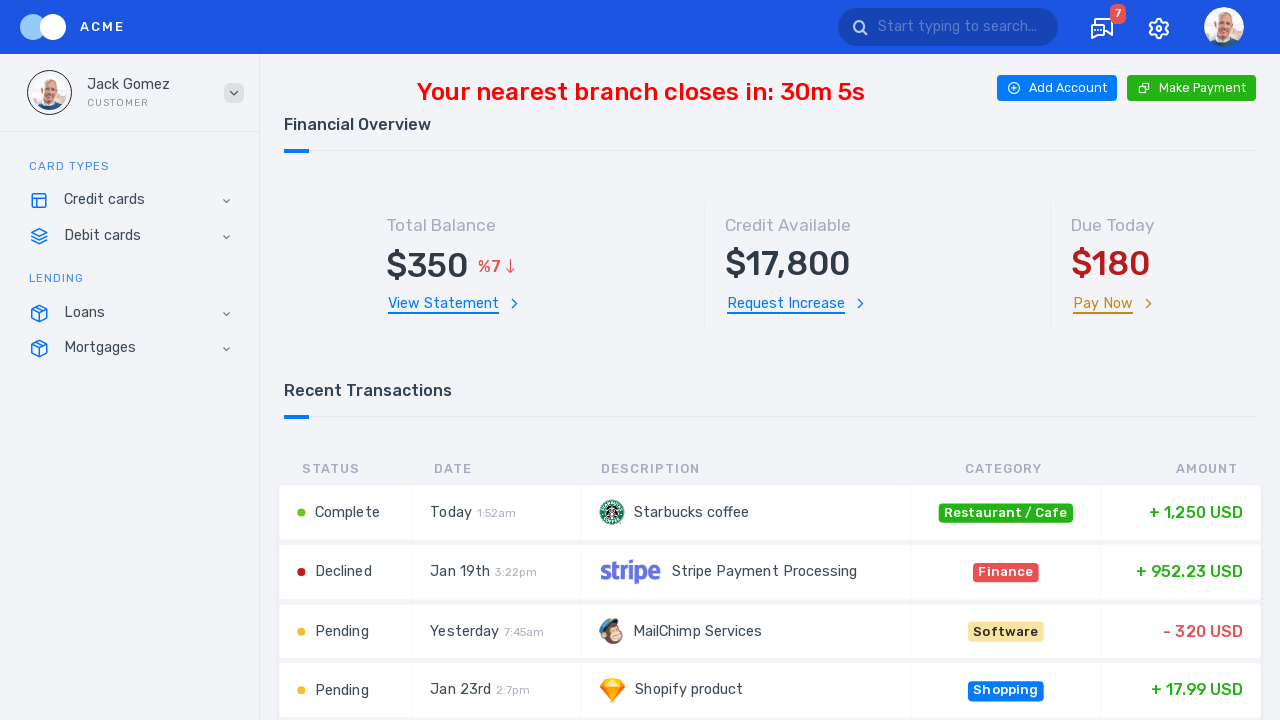